Tests dynamic loading functionality by clicking a start button and verifying that "Hello World!" text appears after the content loads

Starting URL: https://automationfc.github.io/dynamic-loading/

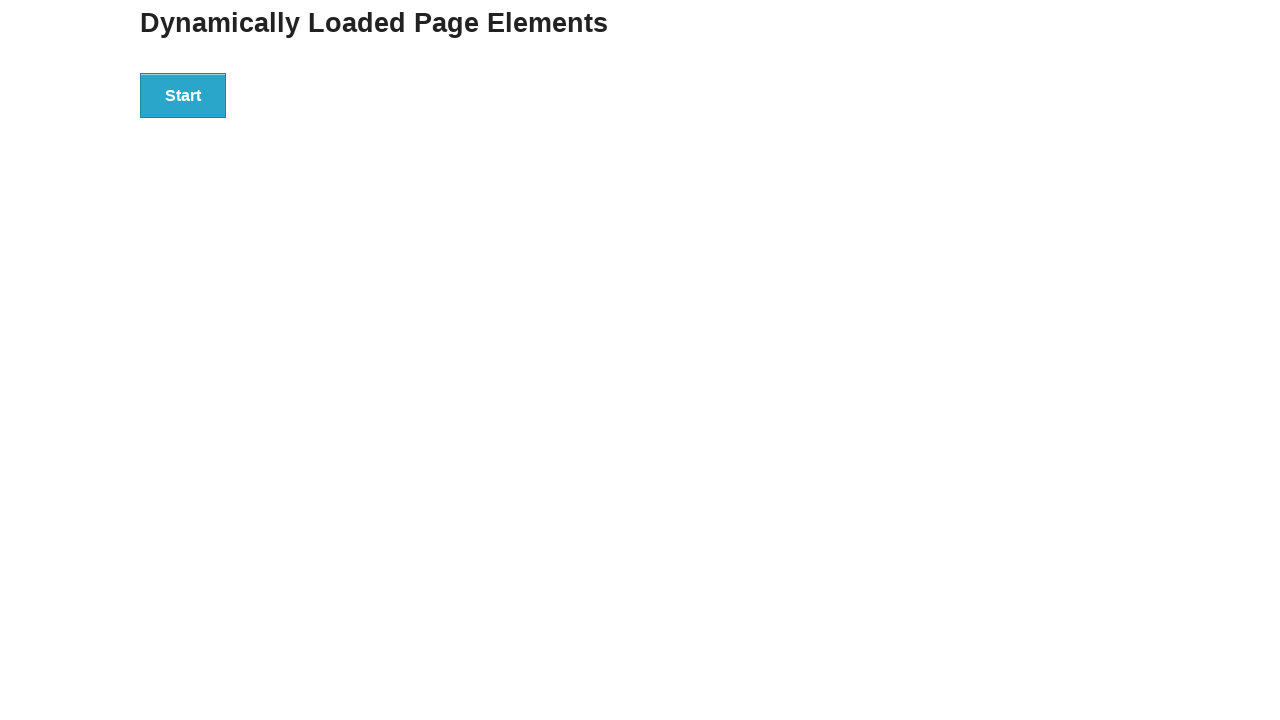

Navigated to dynamic loading test page
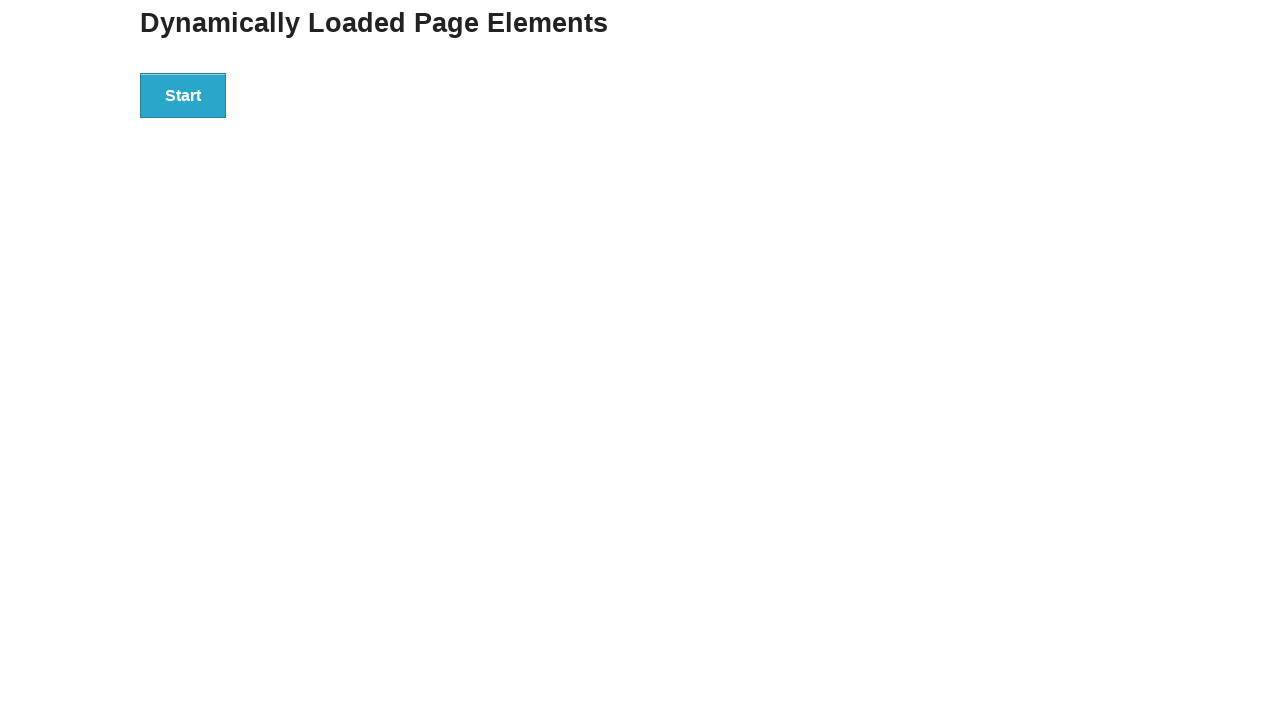

Clicked the start button to trigger dynamic loading at (183, 95) on div#start>button
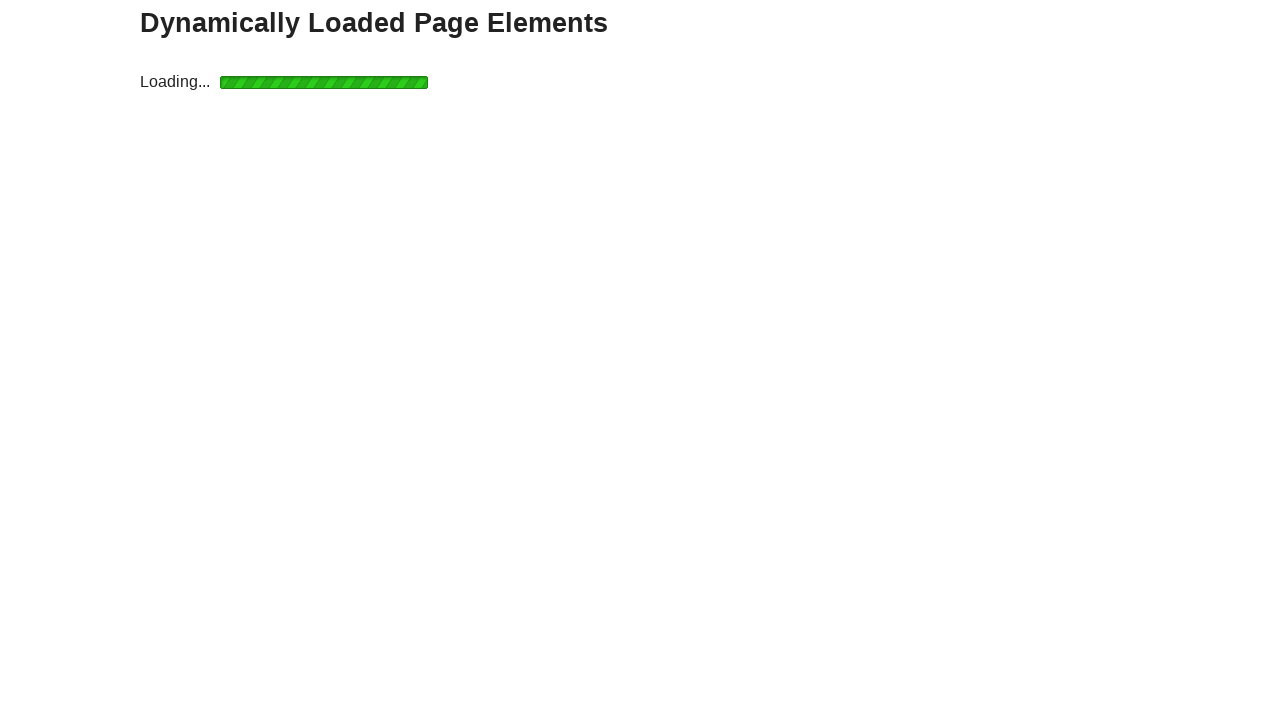

Waited for 'Hello World!' text to appear in finish element
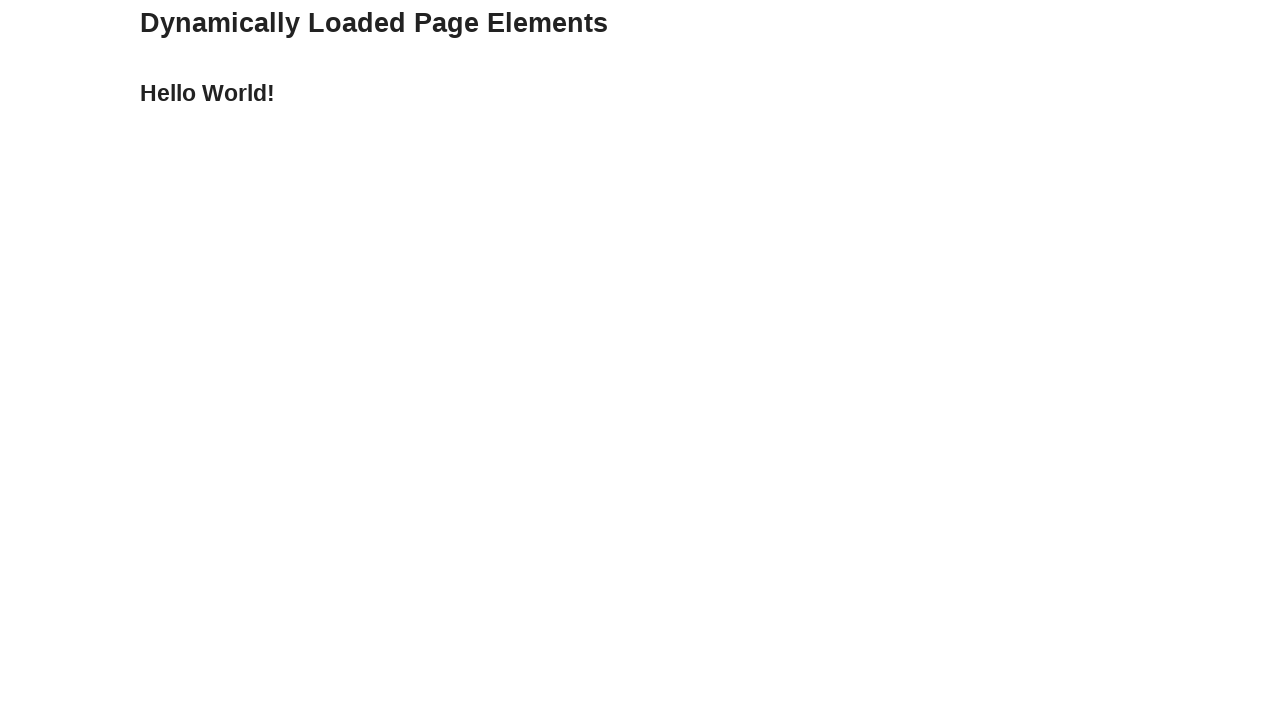

Verified that 'Hello World!' text is displayed after dynamic loading
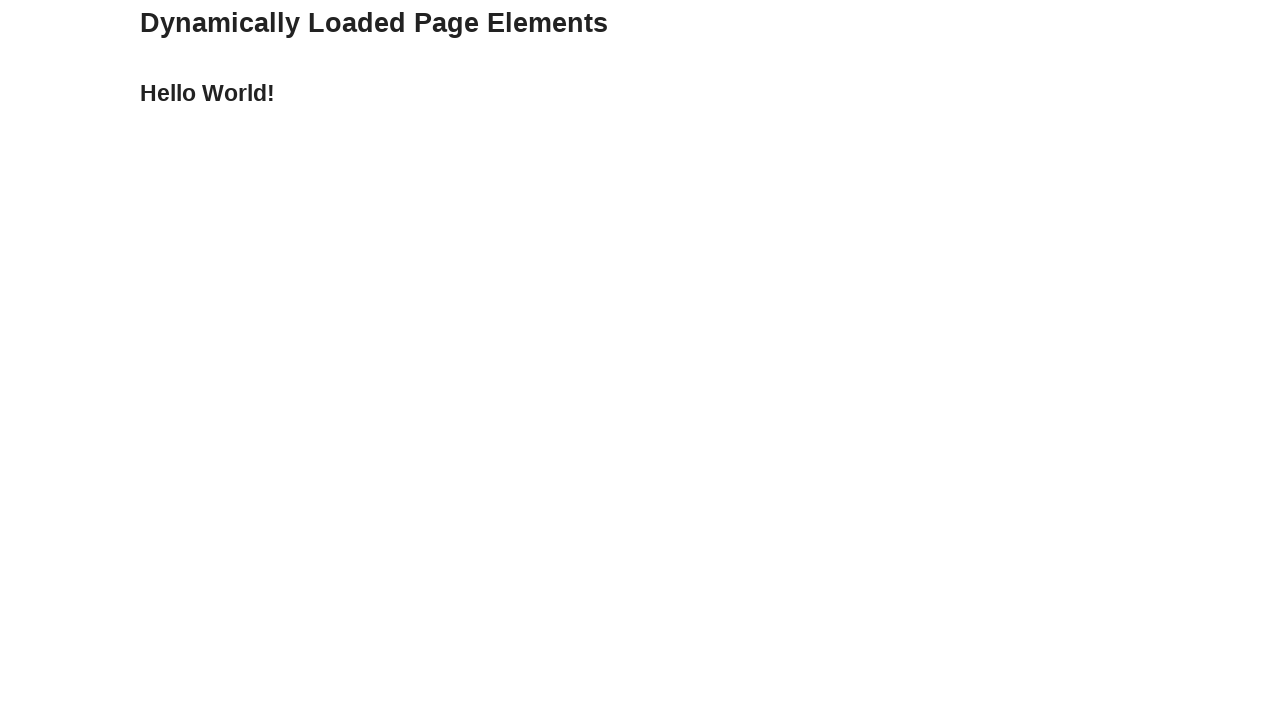

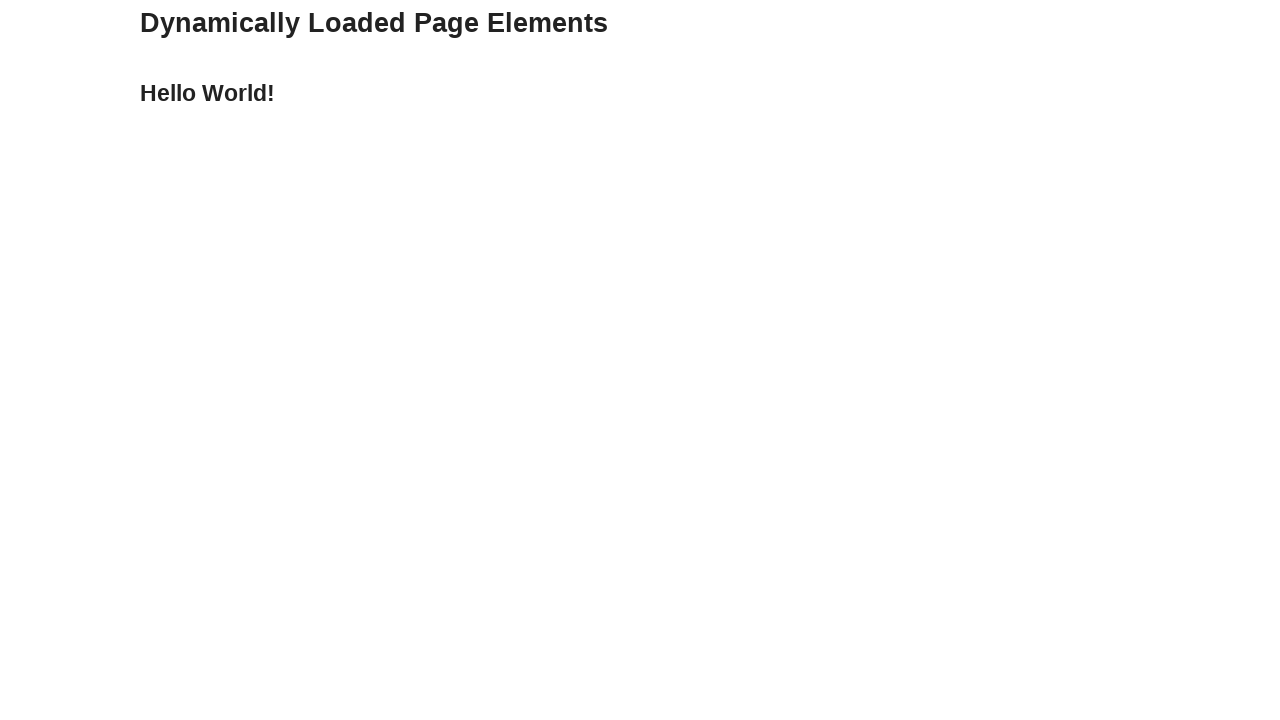